Tests modal dialog functionality on demoQA by opening and closing both small and large modal dialogs, verifying that each modal appears correctly and the page returns to its default state after closing.

Starting URL: https://demoqa.com/modal-dialogs

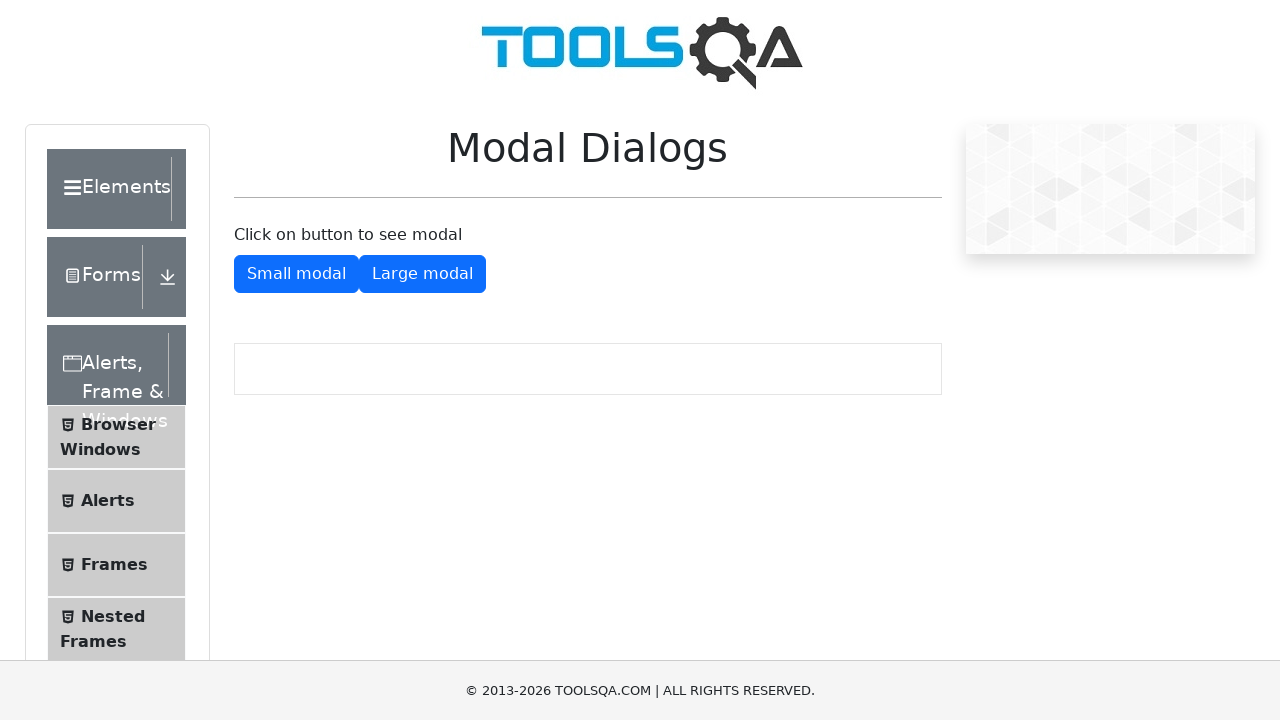

Clicked on Small Modal button to open small modal dialog at (296, 274) on #showSmallModal
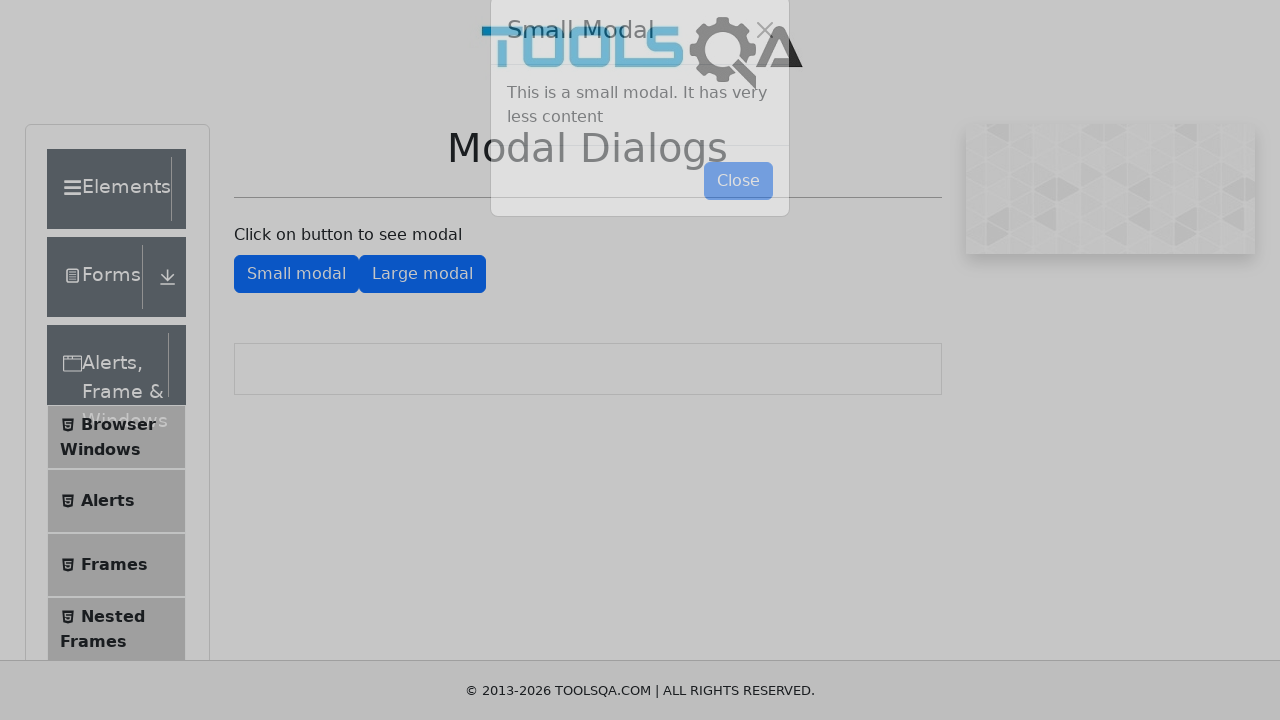

Small modal dialog appeared and loaded
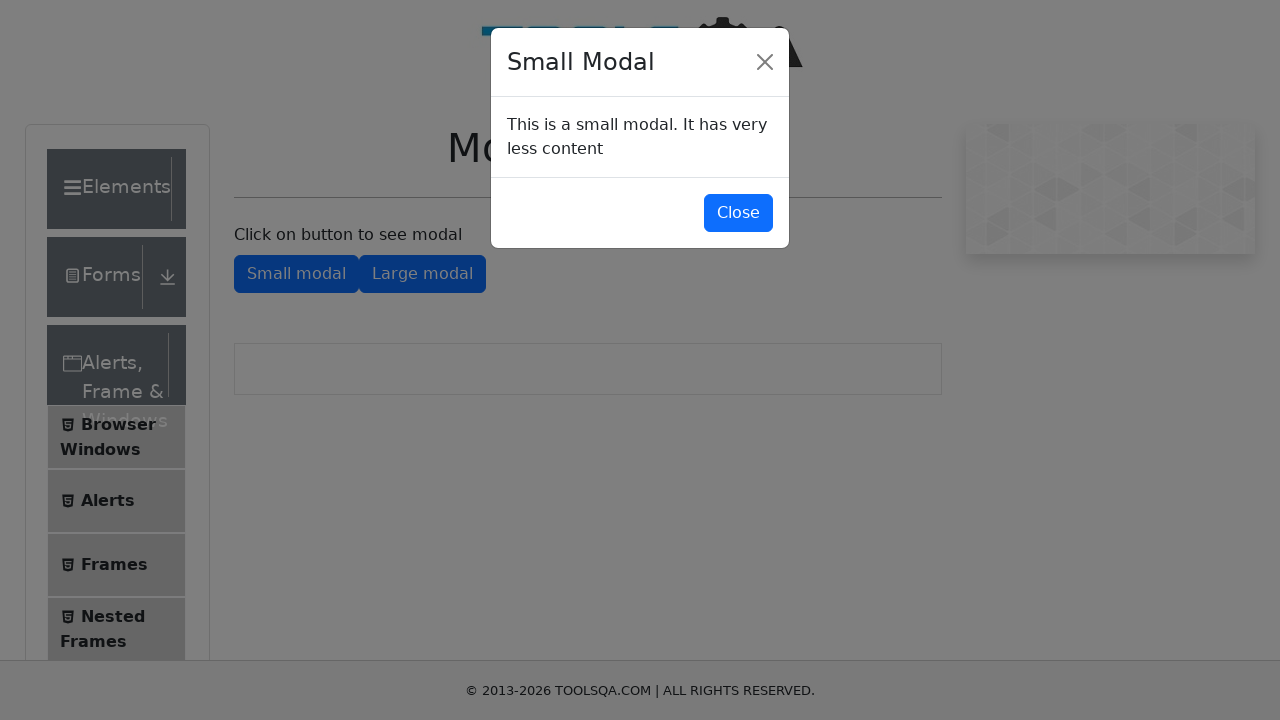

Clicked button to close small modal dialog at (738, 214) on #closeSmallModal
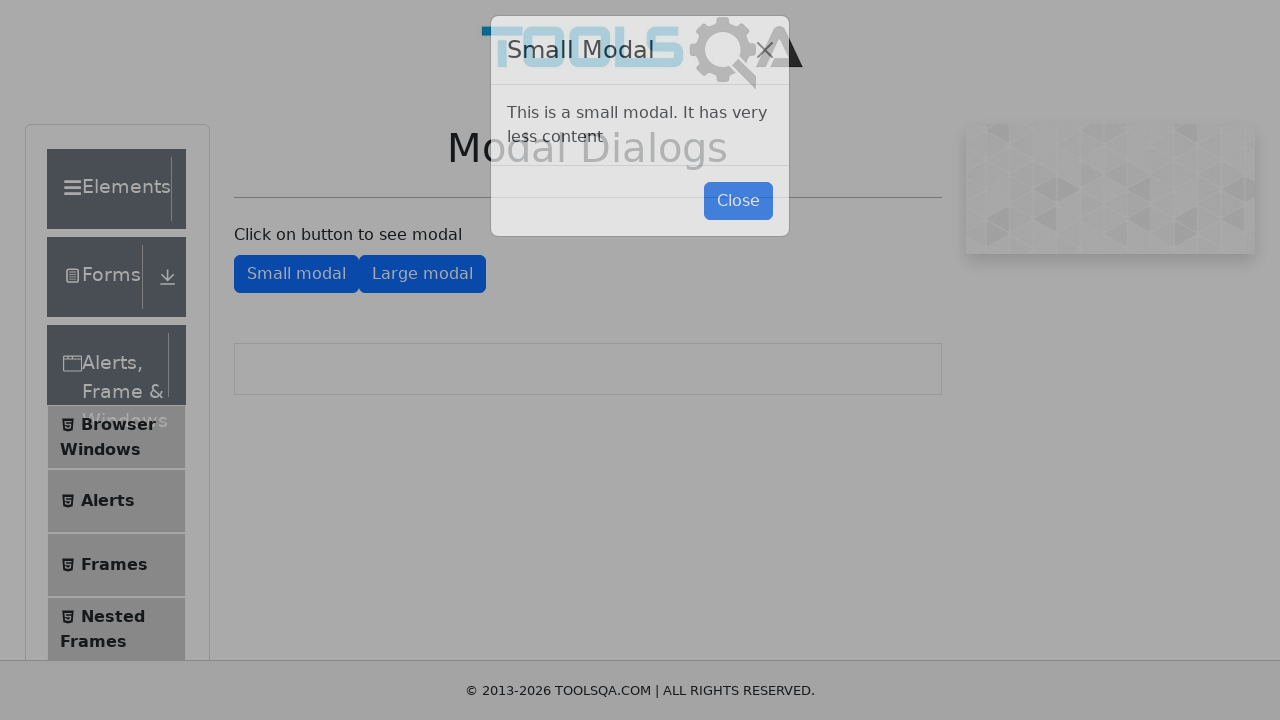

Small modal closed and returned to default page
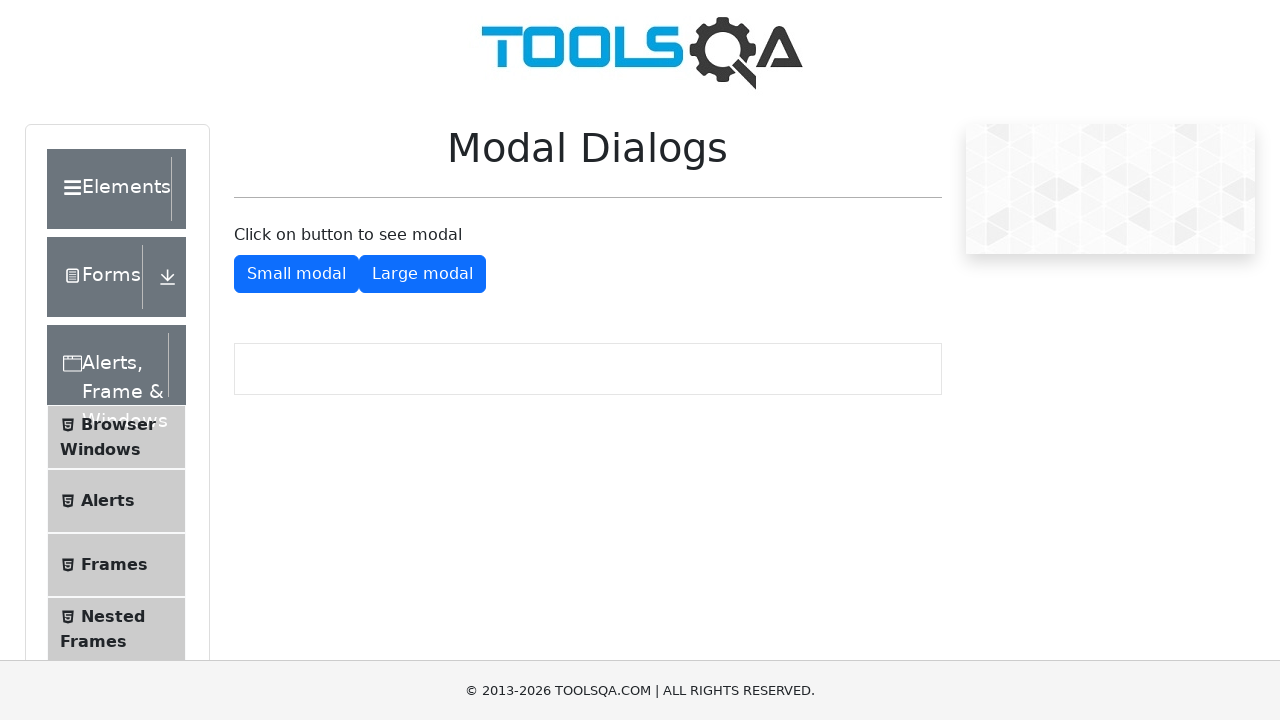

Clicked on Large Modal button to open large modal dialog at (422, 274) on #showLargeModal
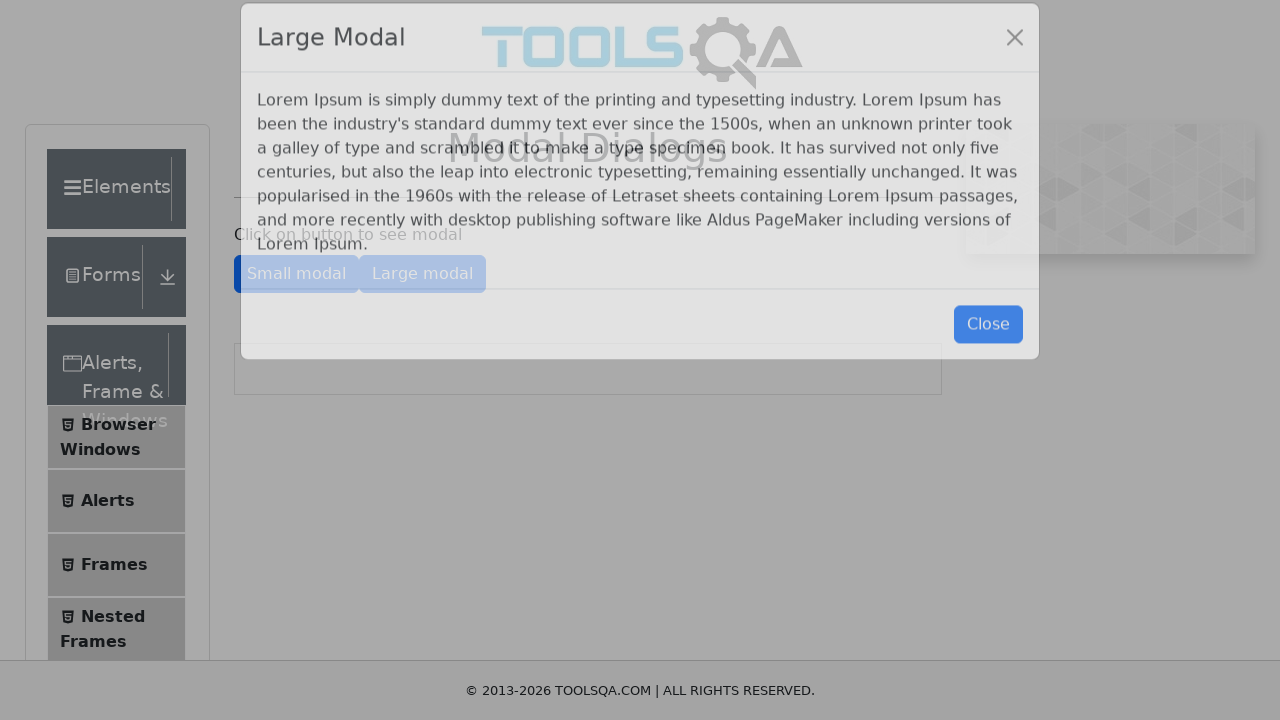

Large modal dialog appeared and loaded
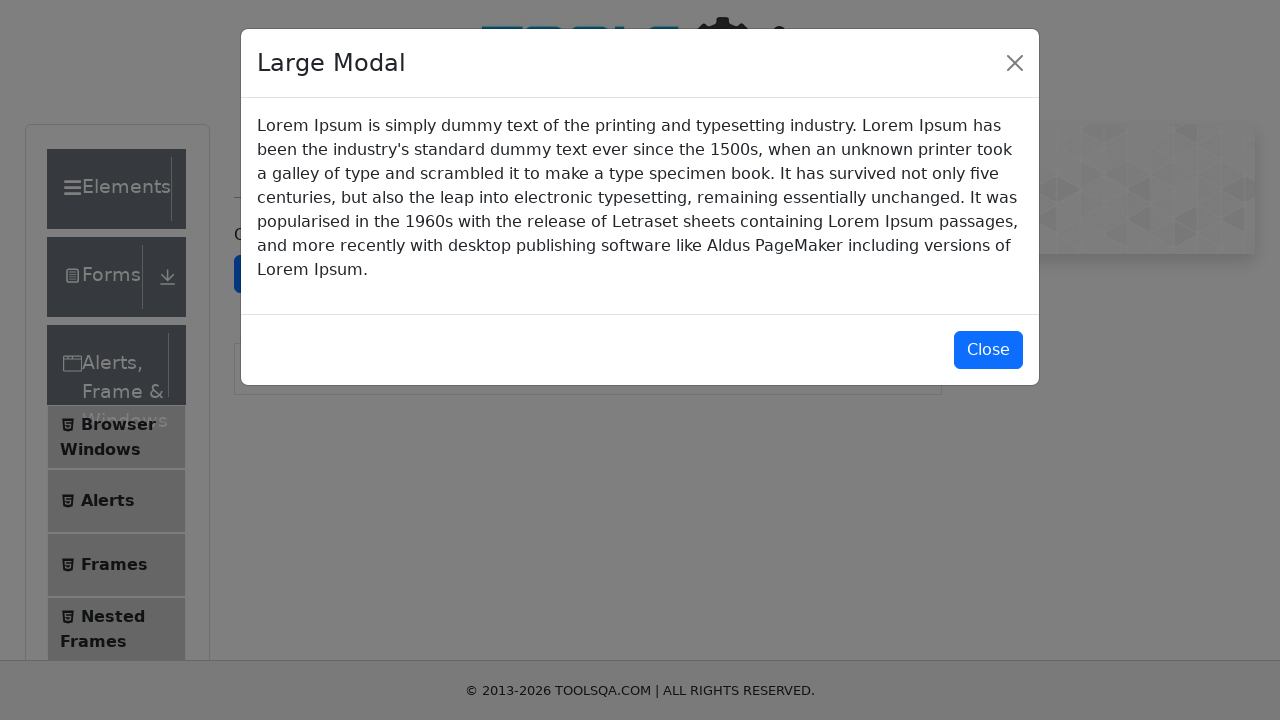

Clicked button to close large modal dialog at (988, 350) on #closeLargeModal
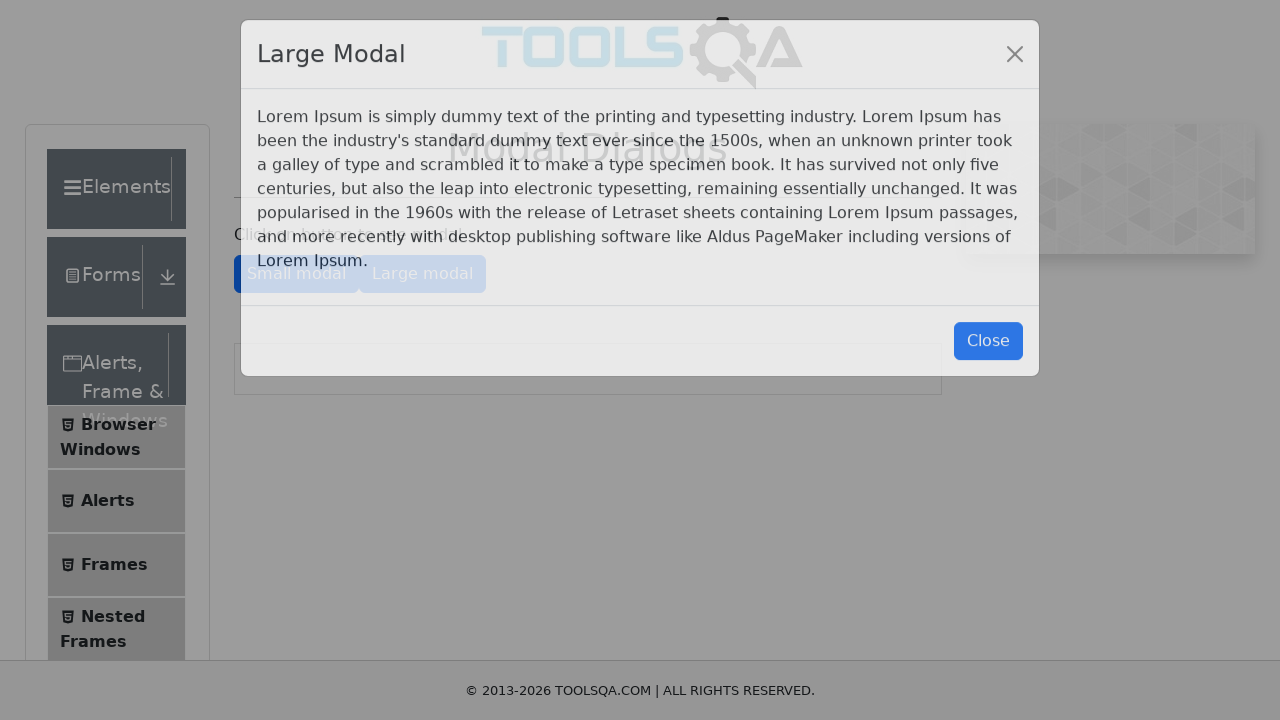

Large modal closed and returned to default page
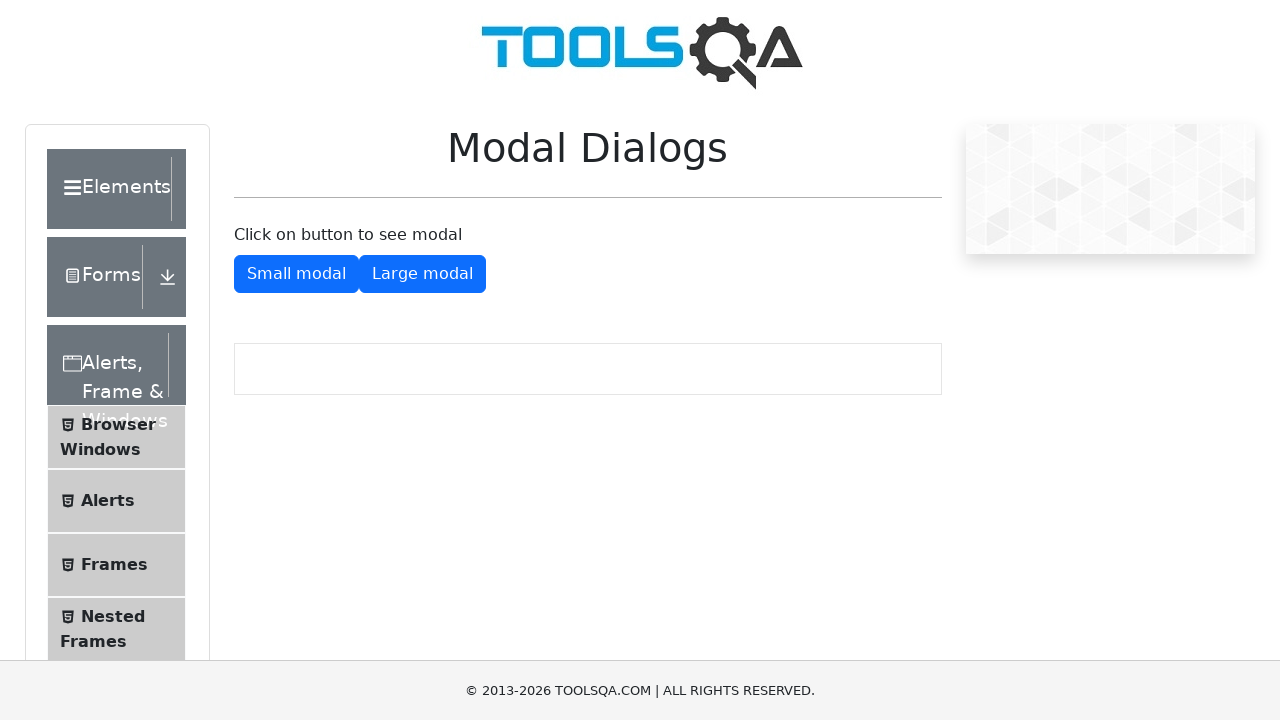

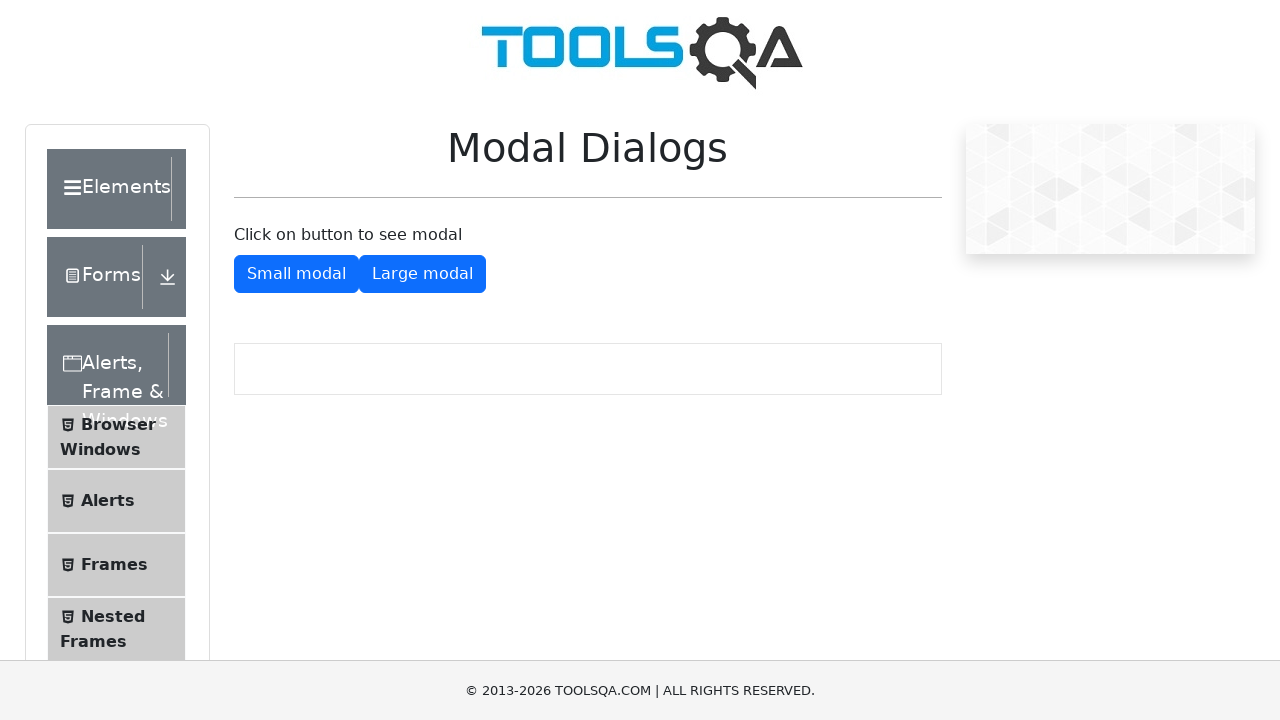